Verifies that the page title includes "Allure TestOps" when visiting the homepage

Starting URL: https://docs.qameta.io/allure-testops/

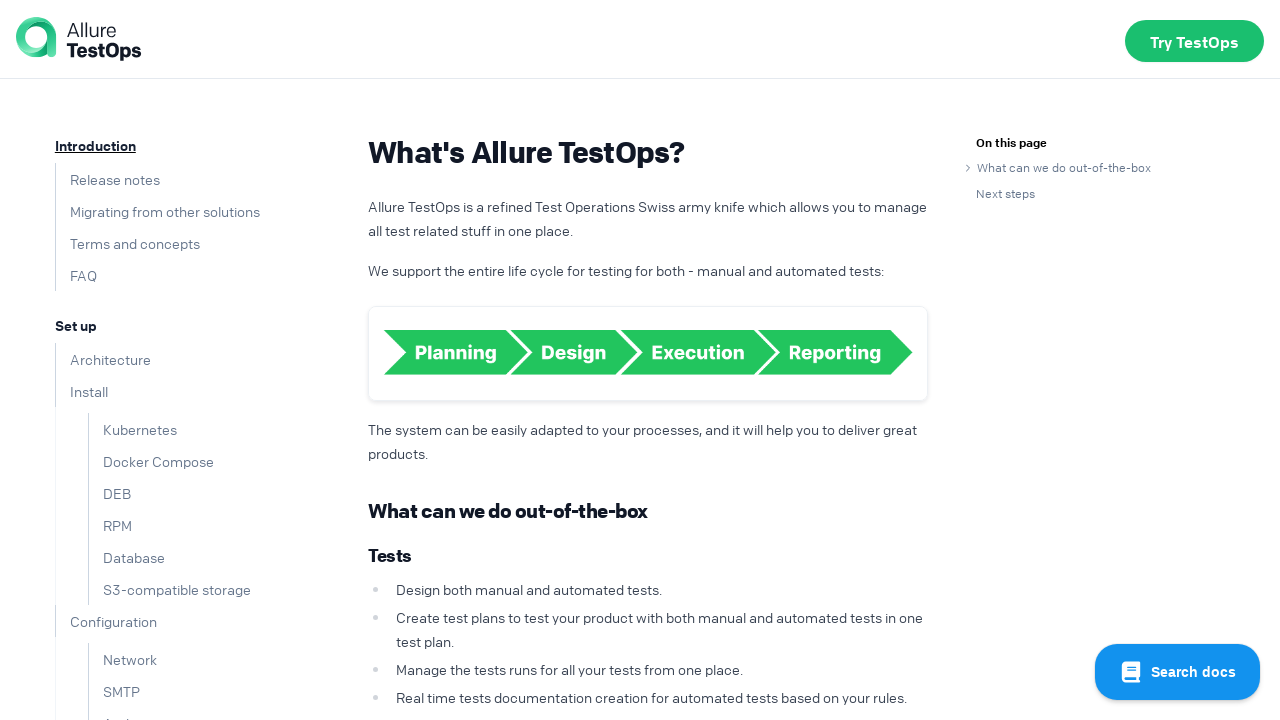

Navigated to Allure TestOps homepage
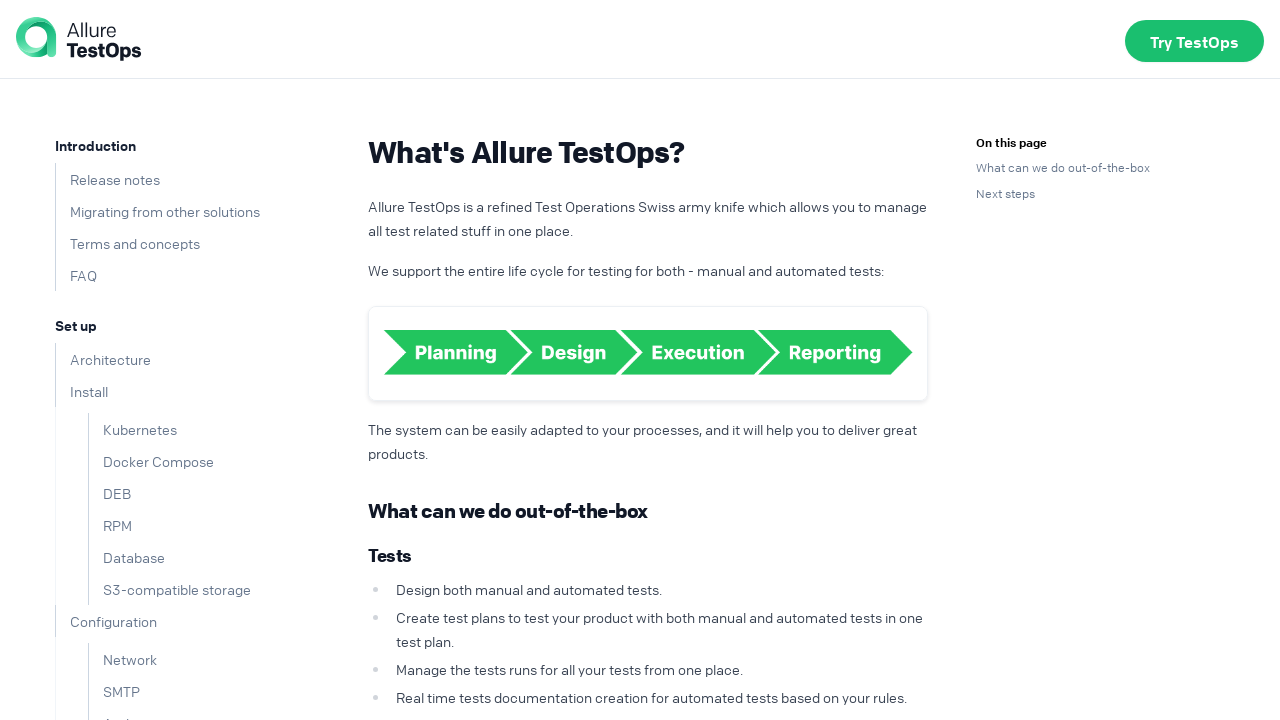

Verified that page title includes 'Allure TestOps'
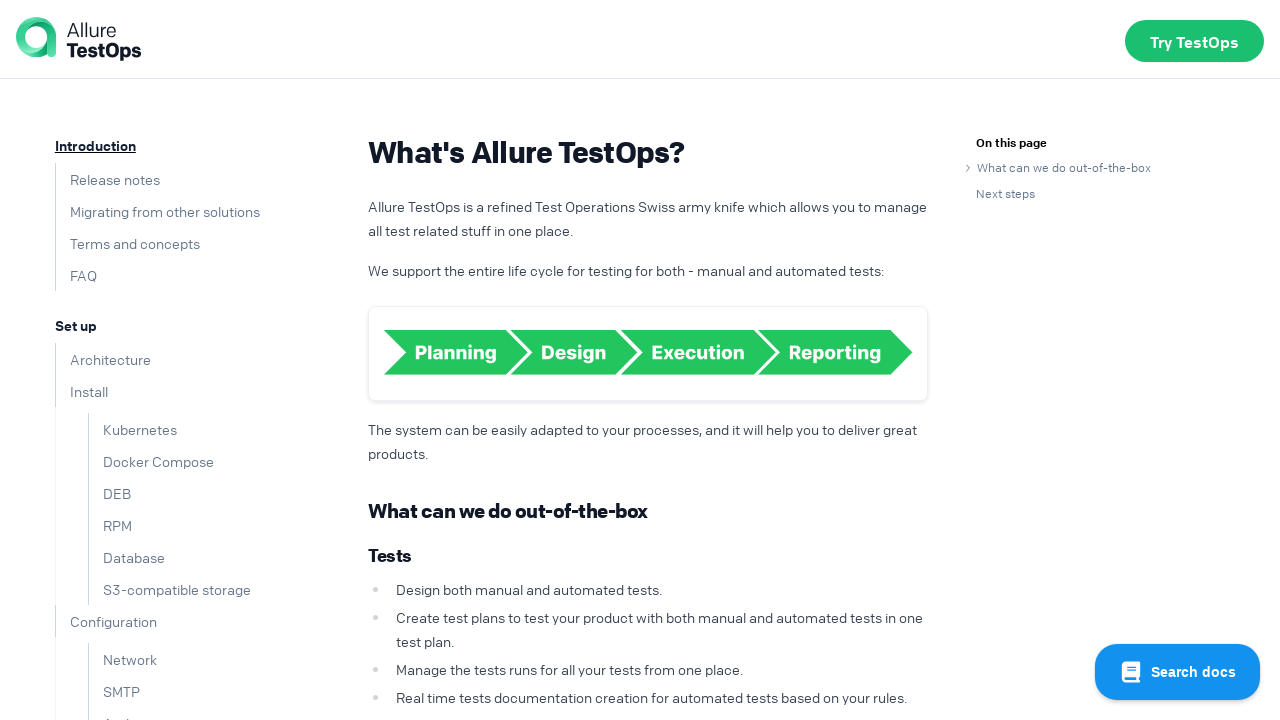

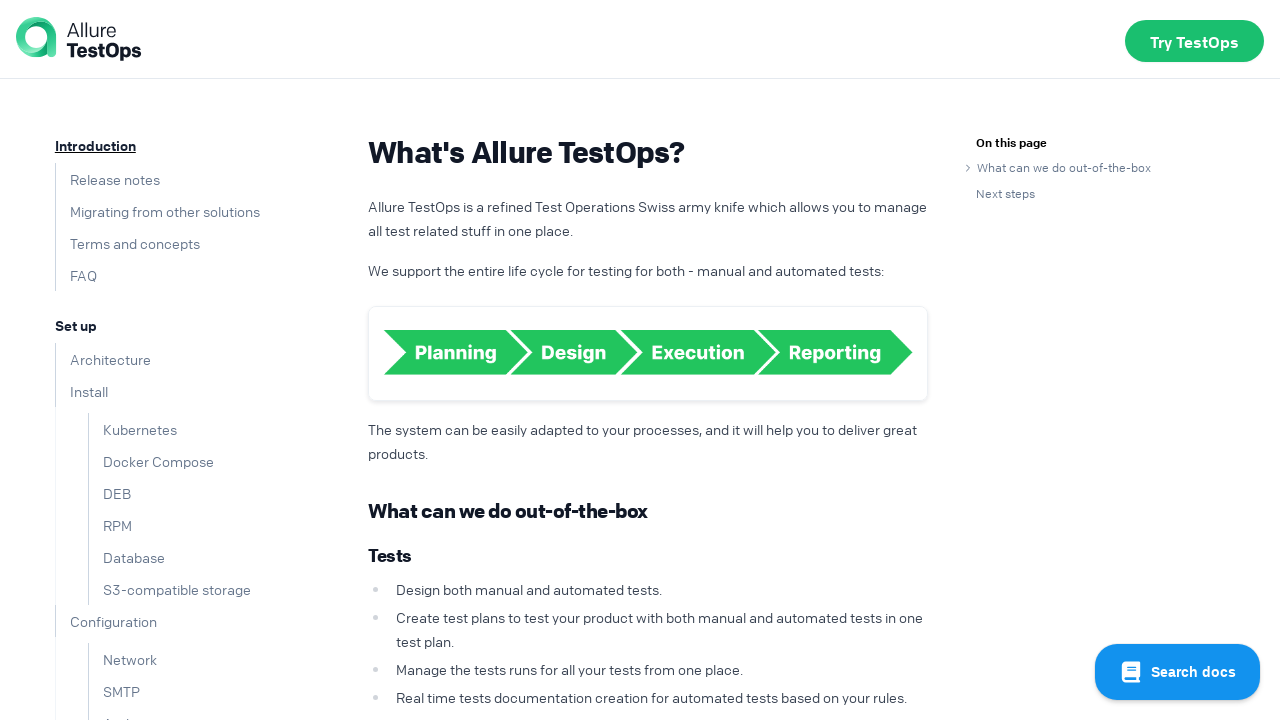